Tests navigation to Fish category by clicking the Fish category link and verifying the URL

Starting URL: https://jpetstore.aspectran.com/

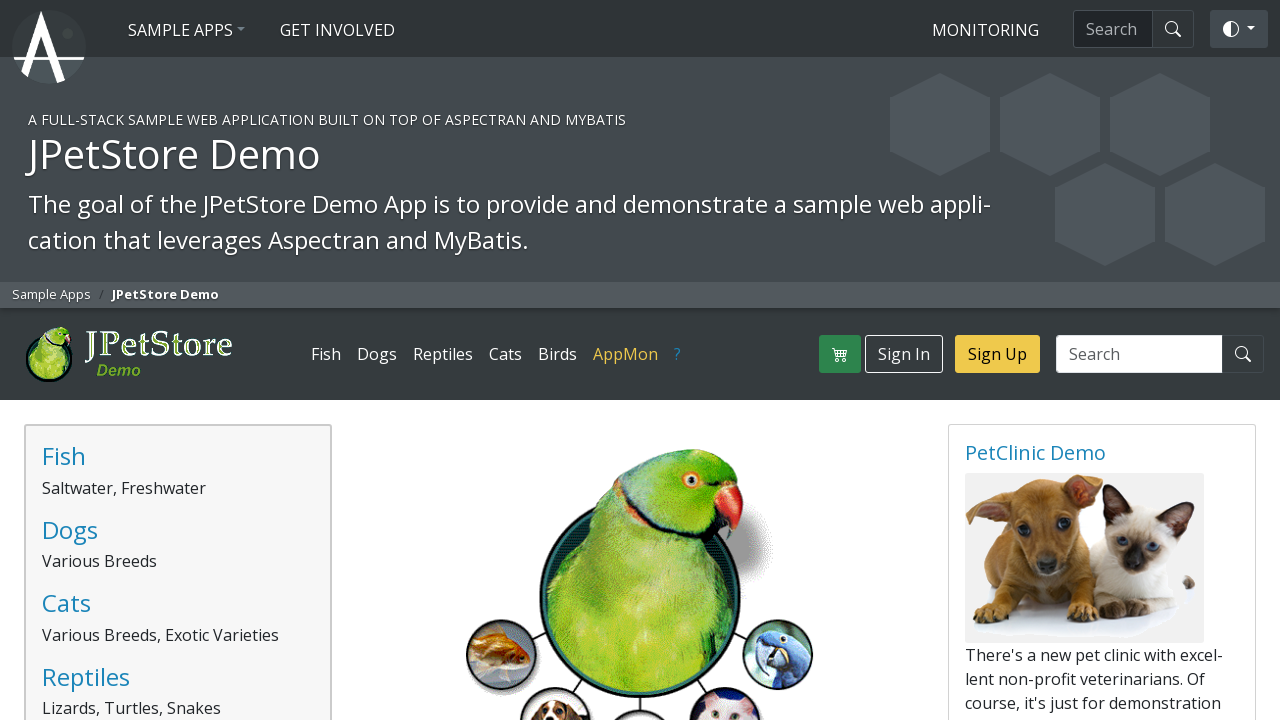

Clicked Fish category link at (326, 354) on a[href*='/categories/FISH'], a:has-text('Fish')
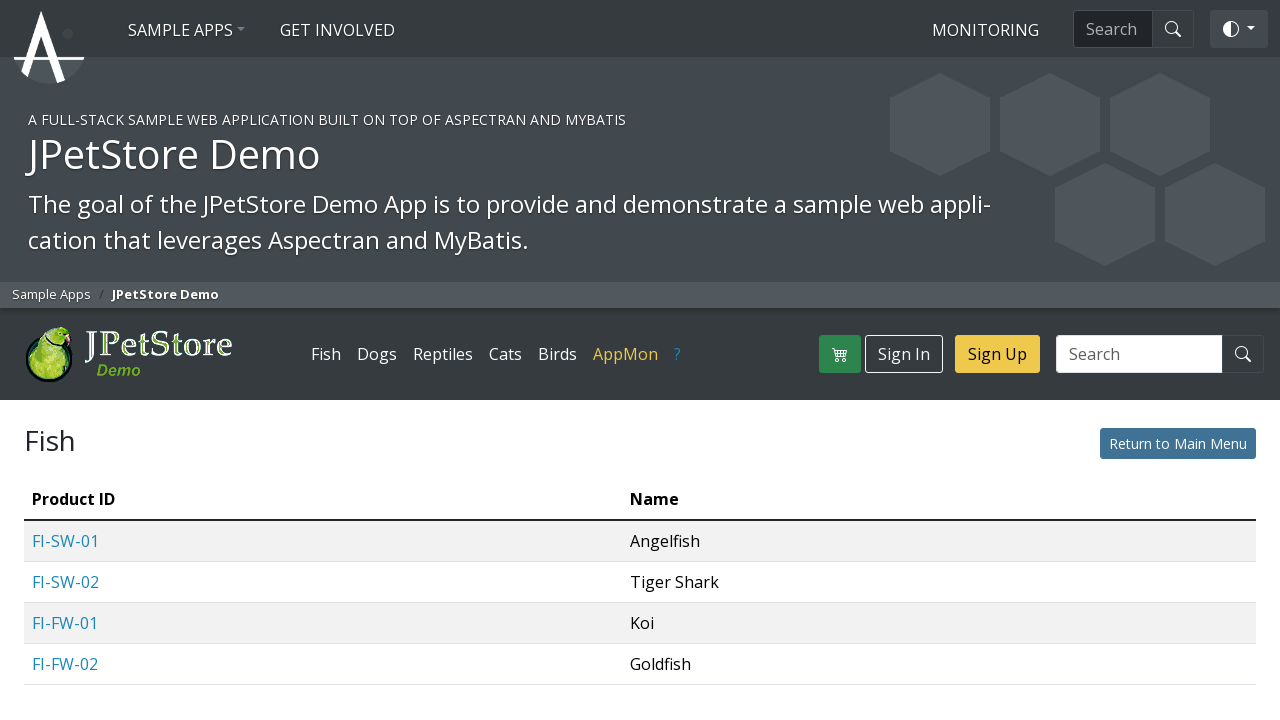

Verified navigation to Fish category page at https://jpetstore.aspectran.com/categories/FISH
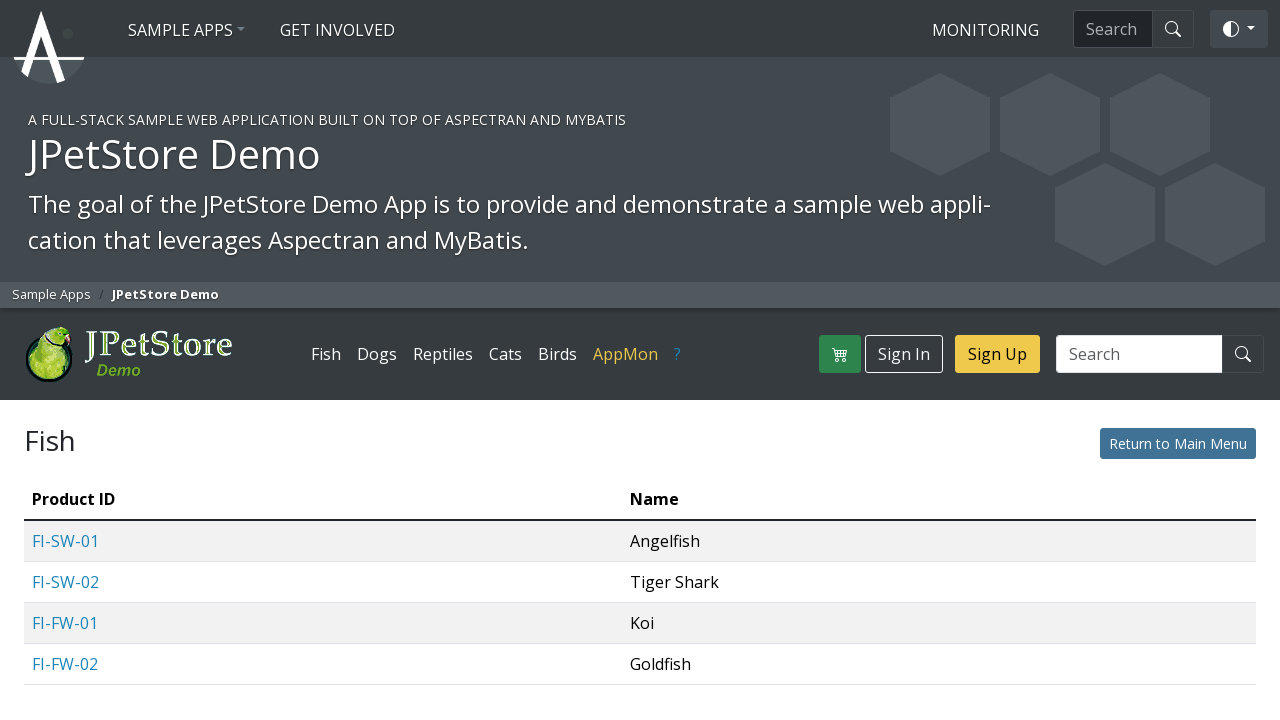

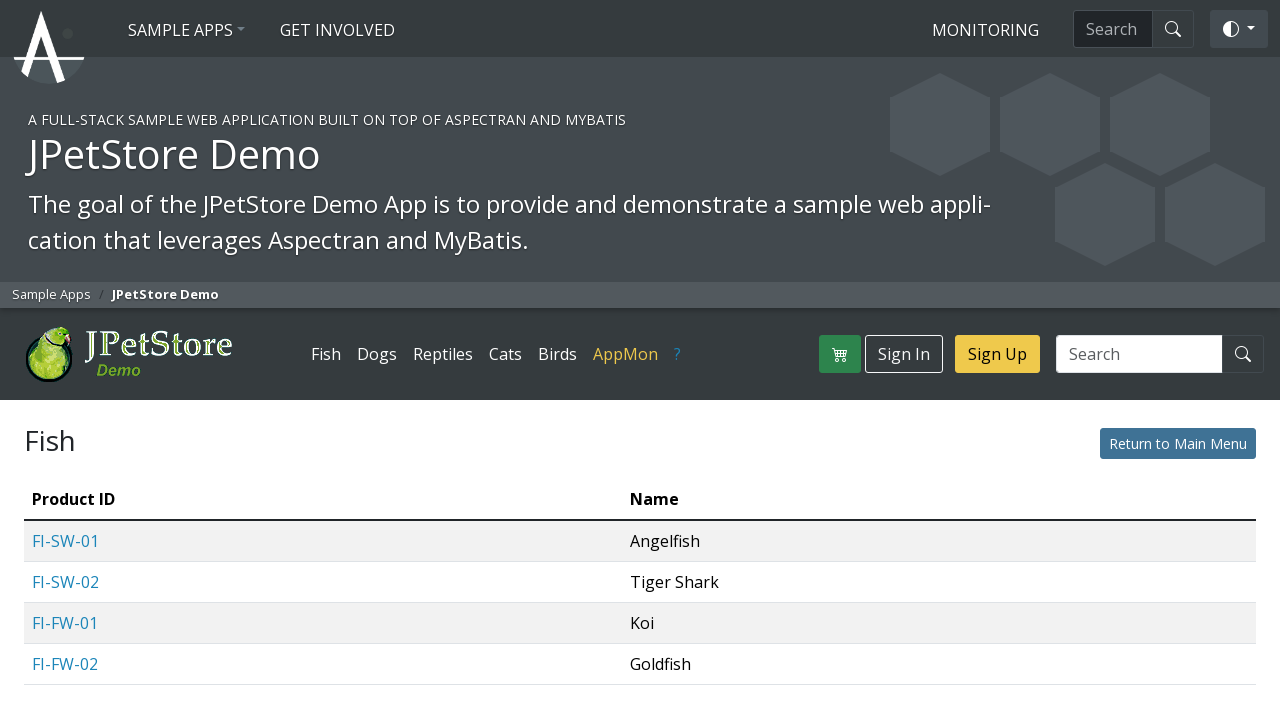